Navigates to W3Schools homepage and verifies the page loads successfully by waiting for the main content to appear.

Starting URL: https://www.w3schools.com/

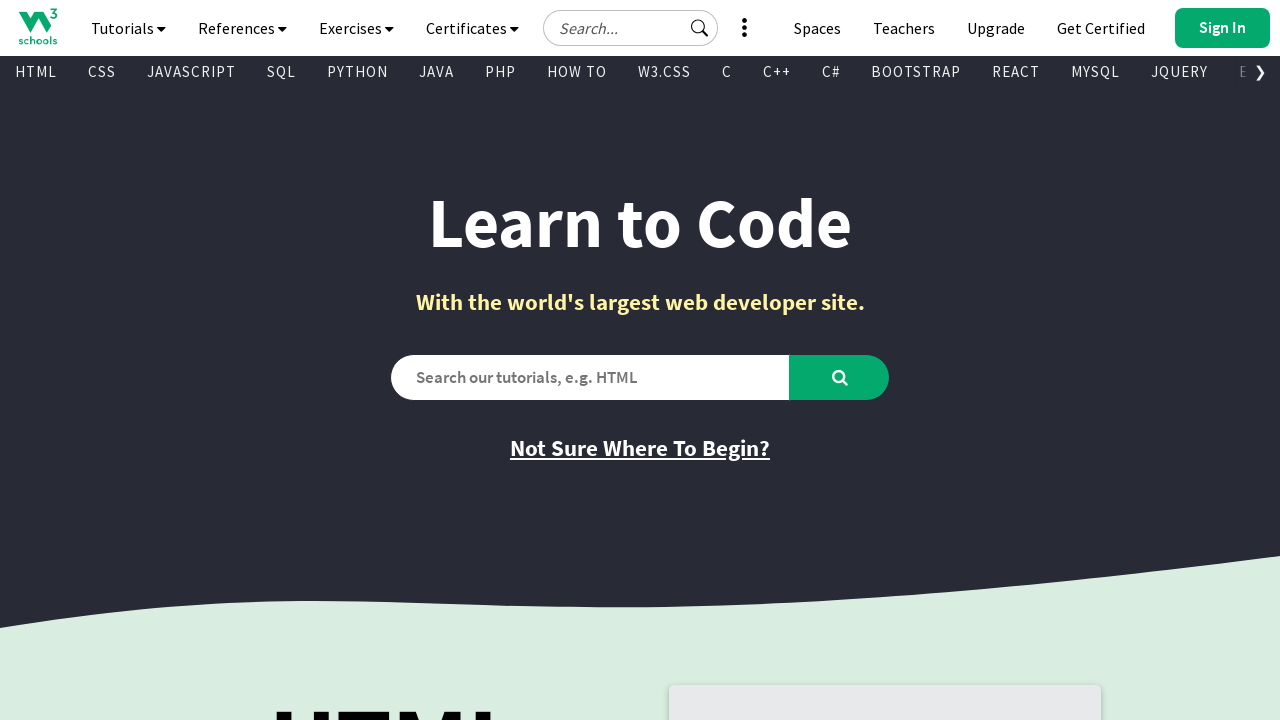

Navigated to W3Schools homepage
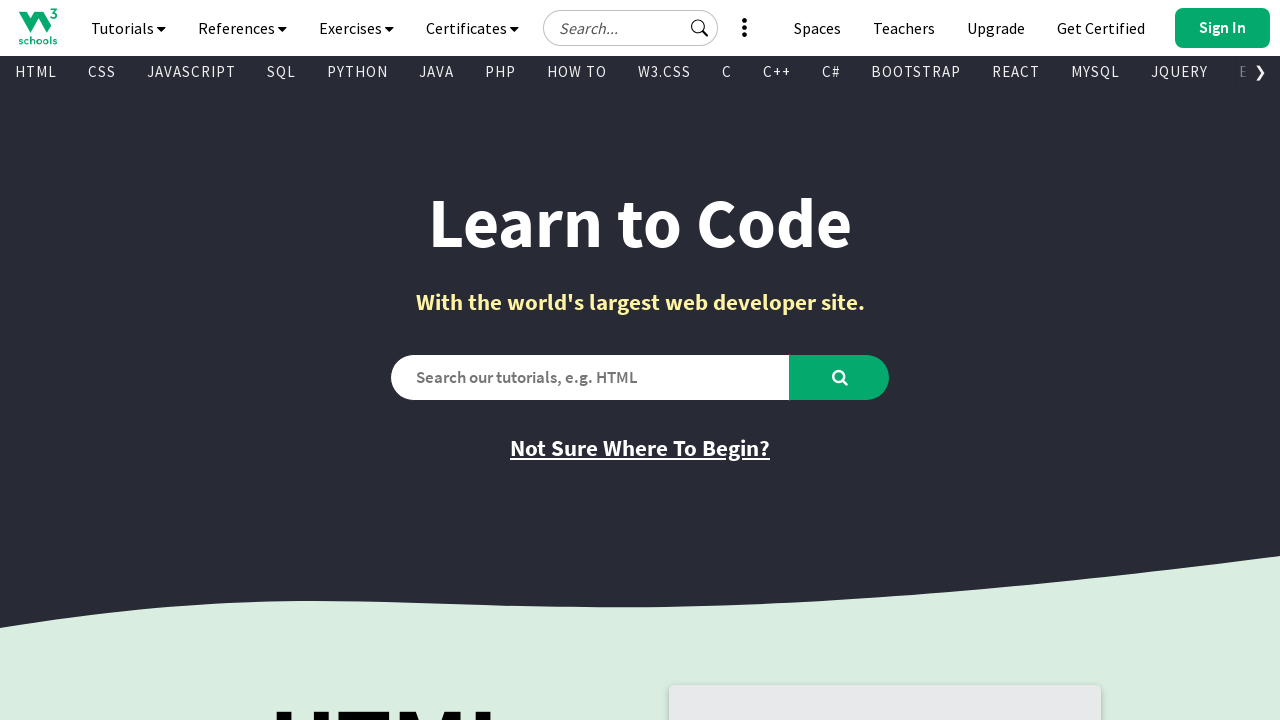

Page DOM content loaded
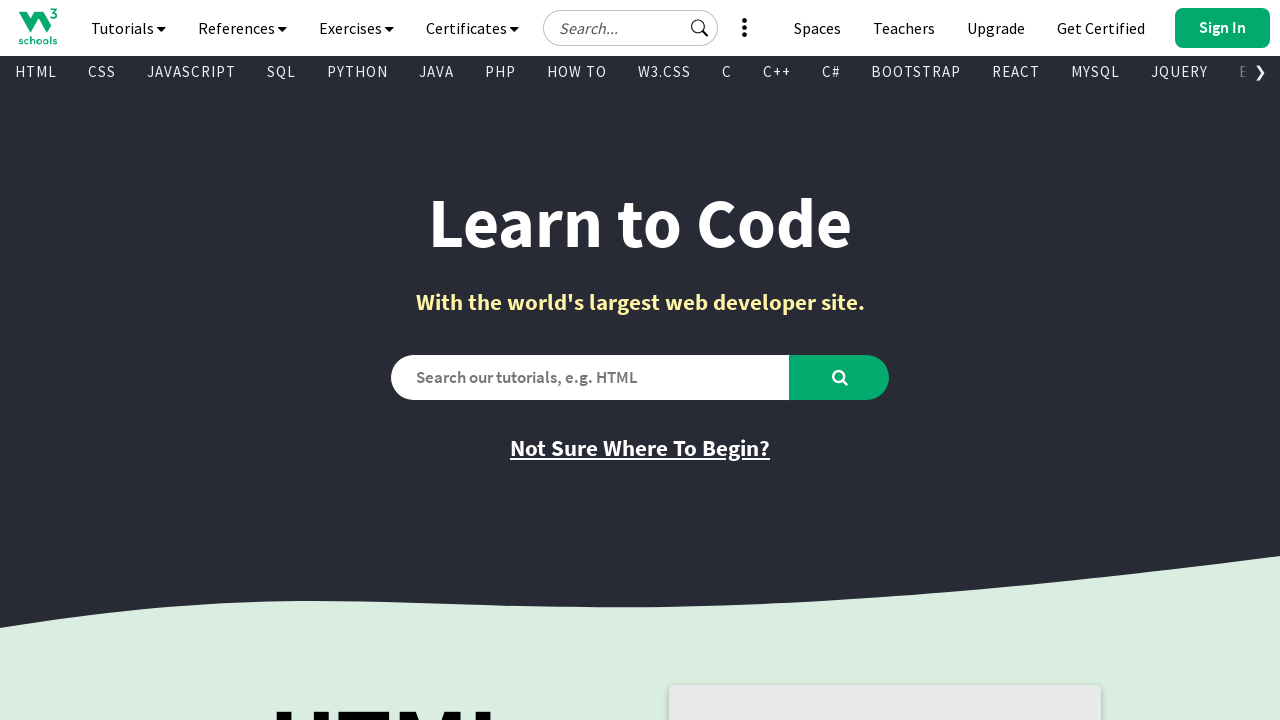

Main content element appeared on W3Schools homepage
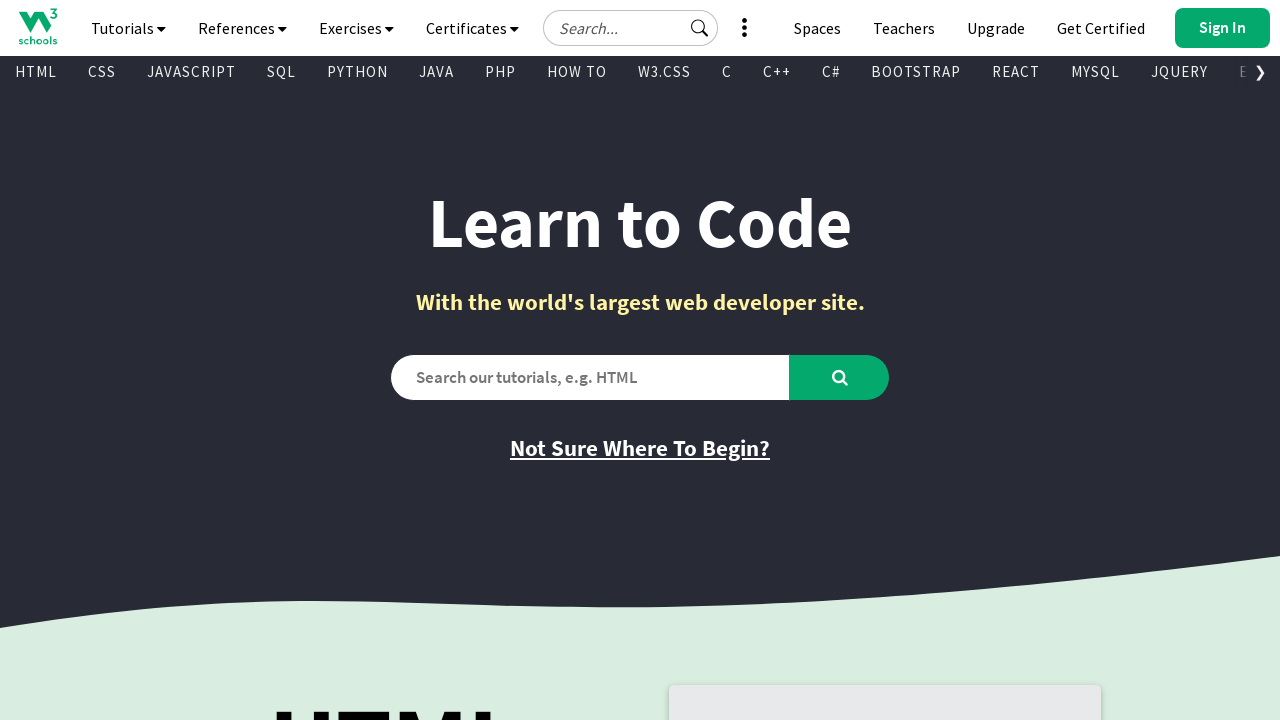

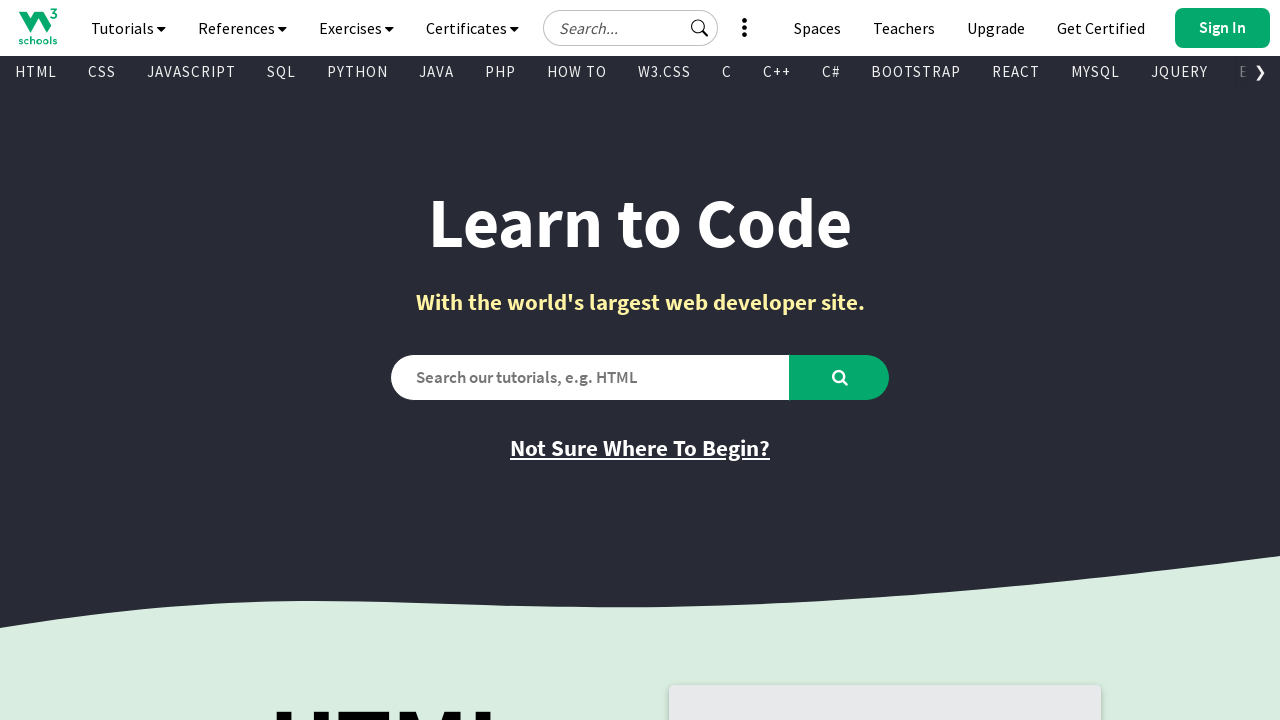